Tests the University of Pittsburgh people search functionality by entering a name query and submitting the search form

Starting URL: https://find.pitt.edu/

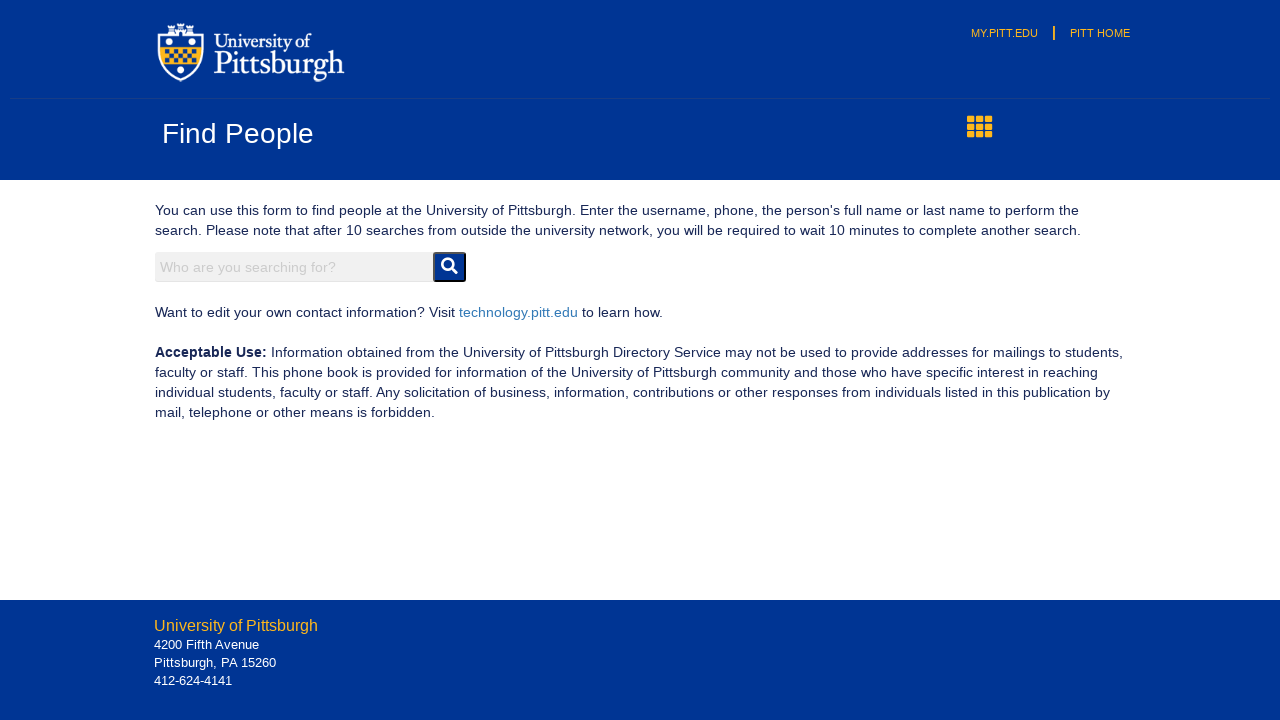

Filled search box with name query 'Nate' on input[name='search']
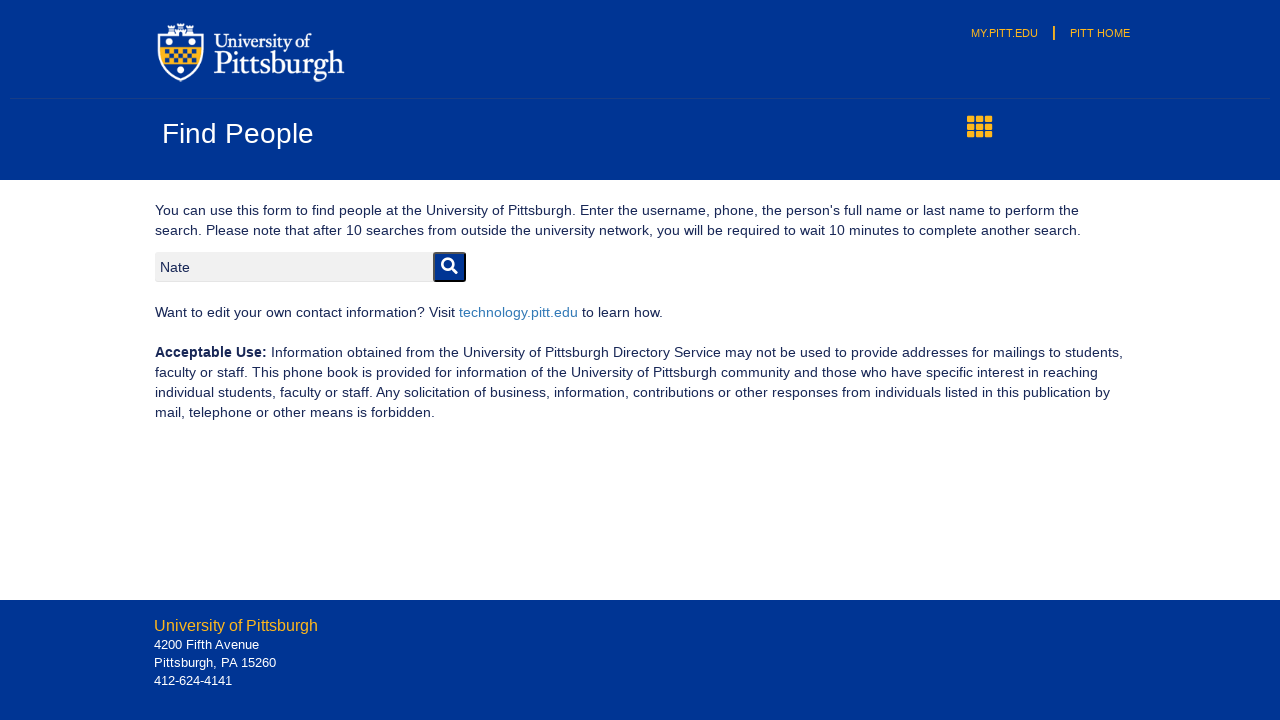

Clicked search button to submit the form at (450, 267) on #btnSearch
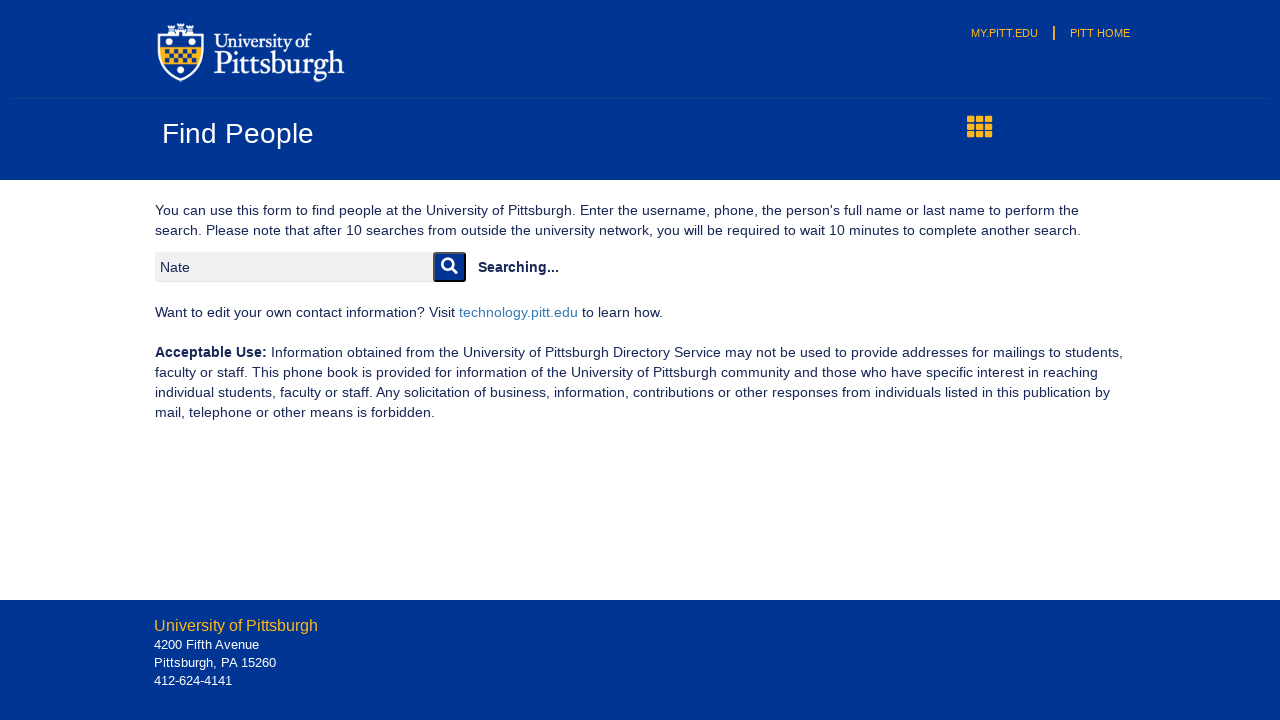

Search results loaded successfully
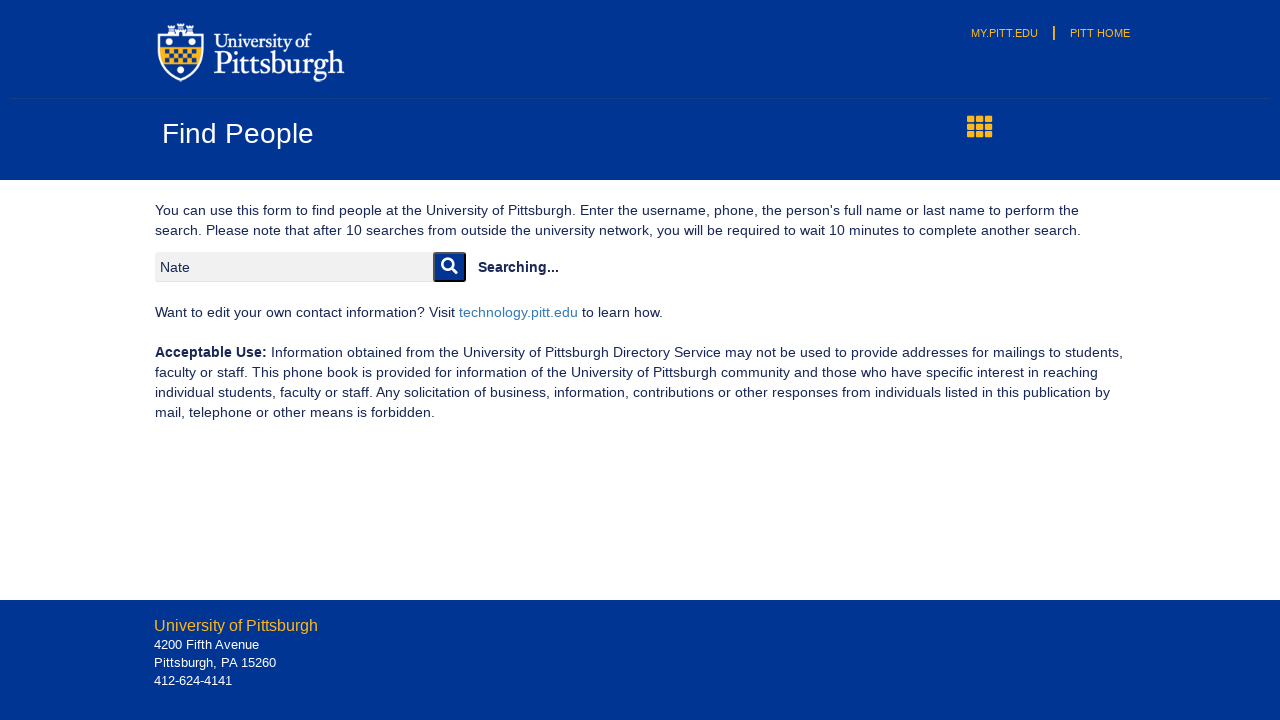

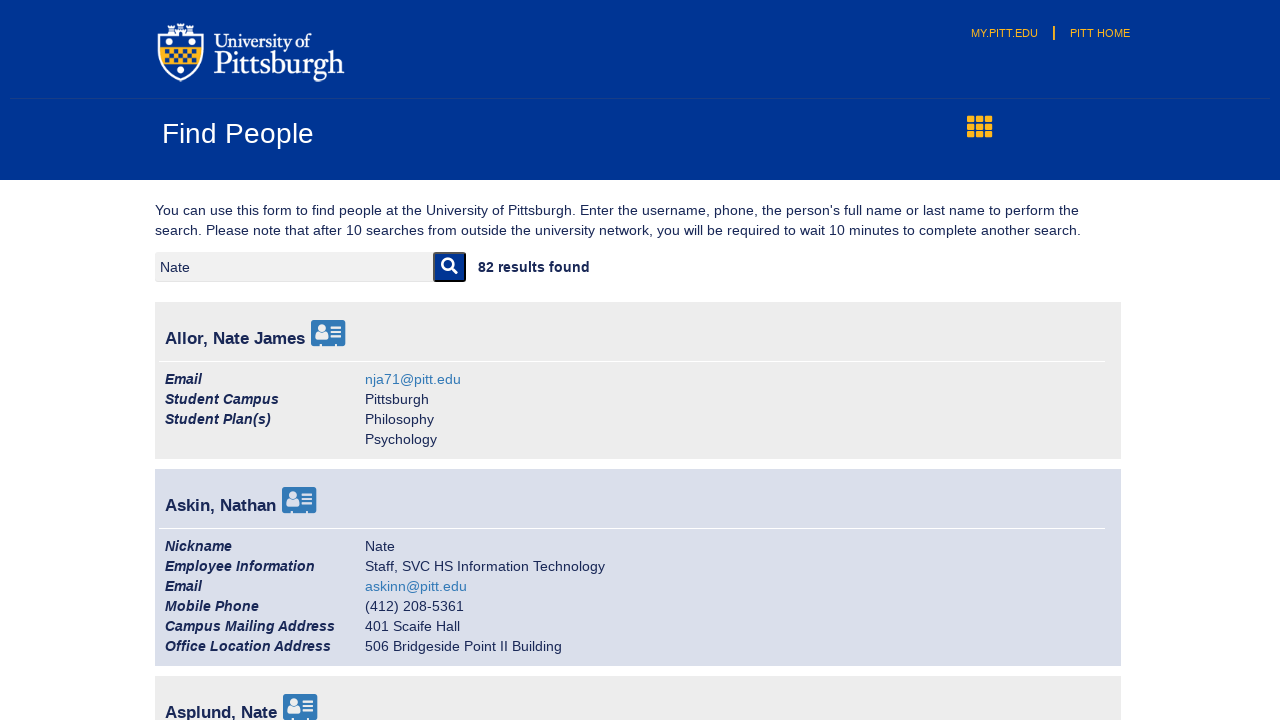